Tests the "Advertising/Best Sellers" header navigation link by clicking it and verifying the page title changes correctly

Starting URL: https://www.leomax.ru/

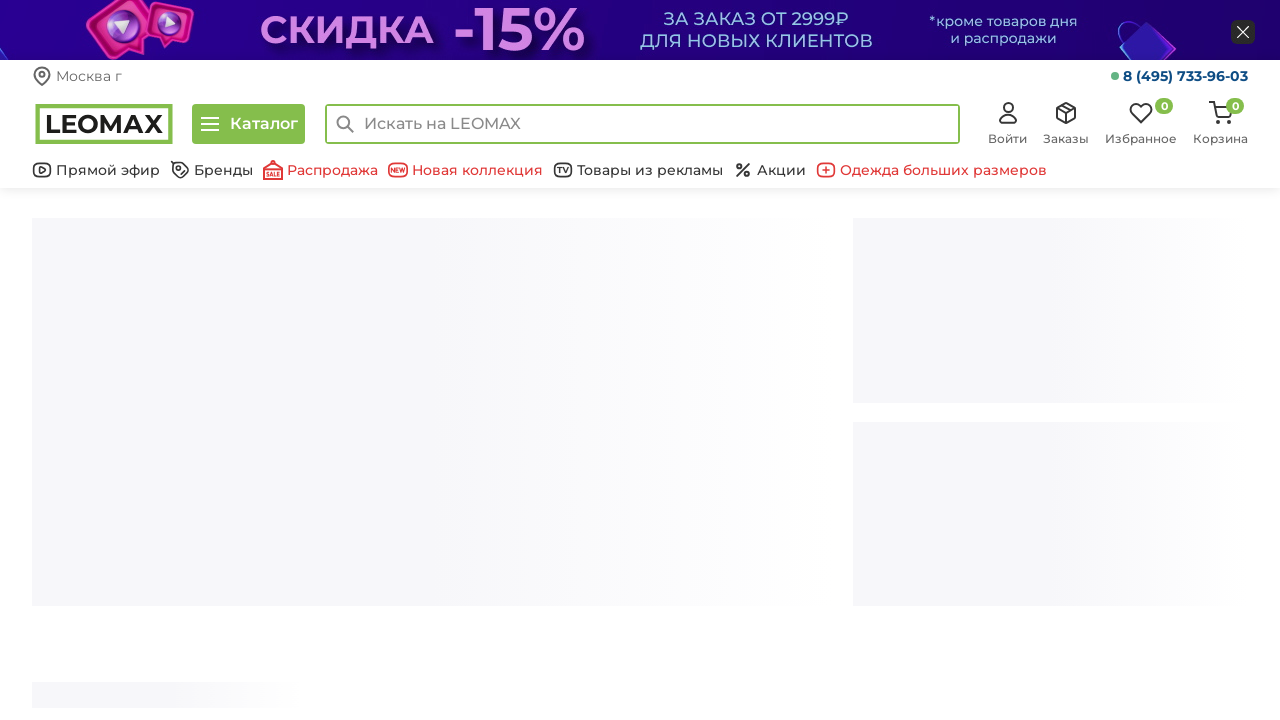

Clicked 'Advertising/LEOMAX Products' header navigation link at (638, 170) on a.bottom-header__link[href='/products/tovary_leomax/']
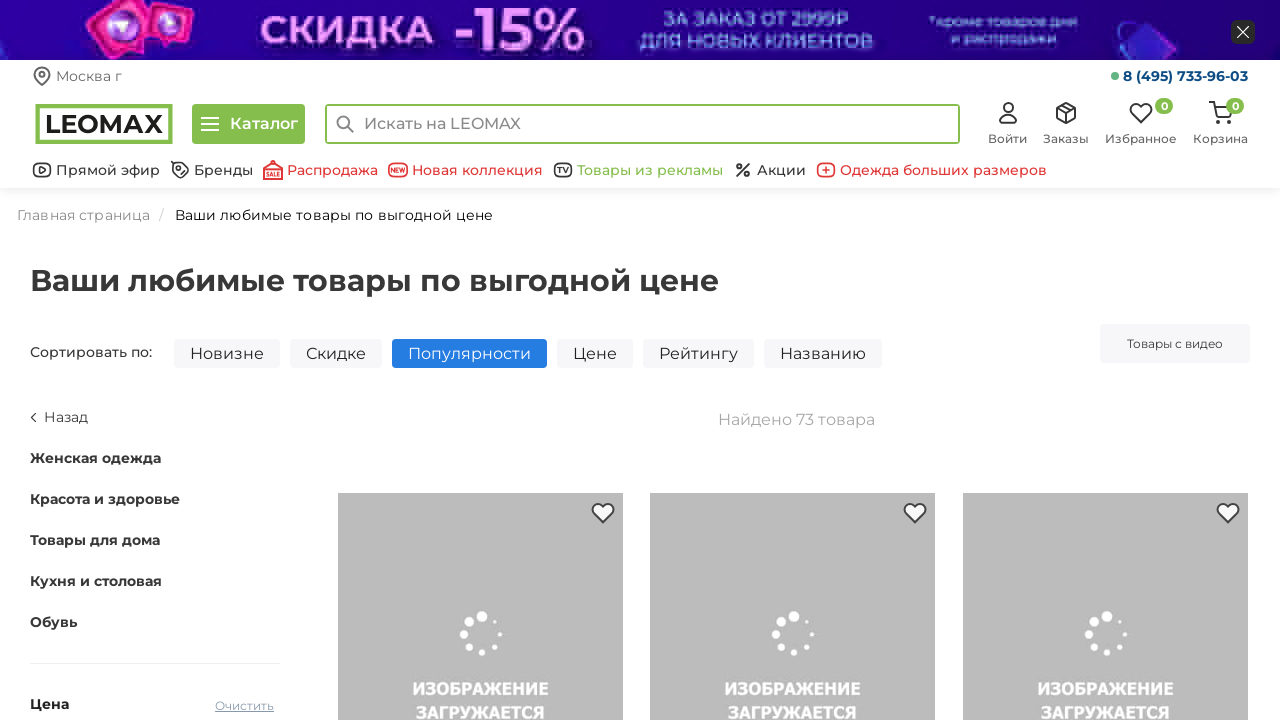

Page loaded with domcontentloaded state
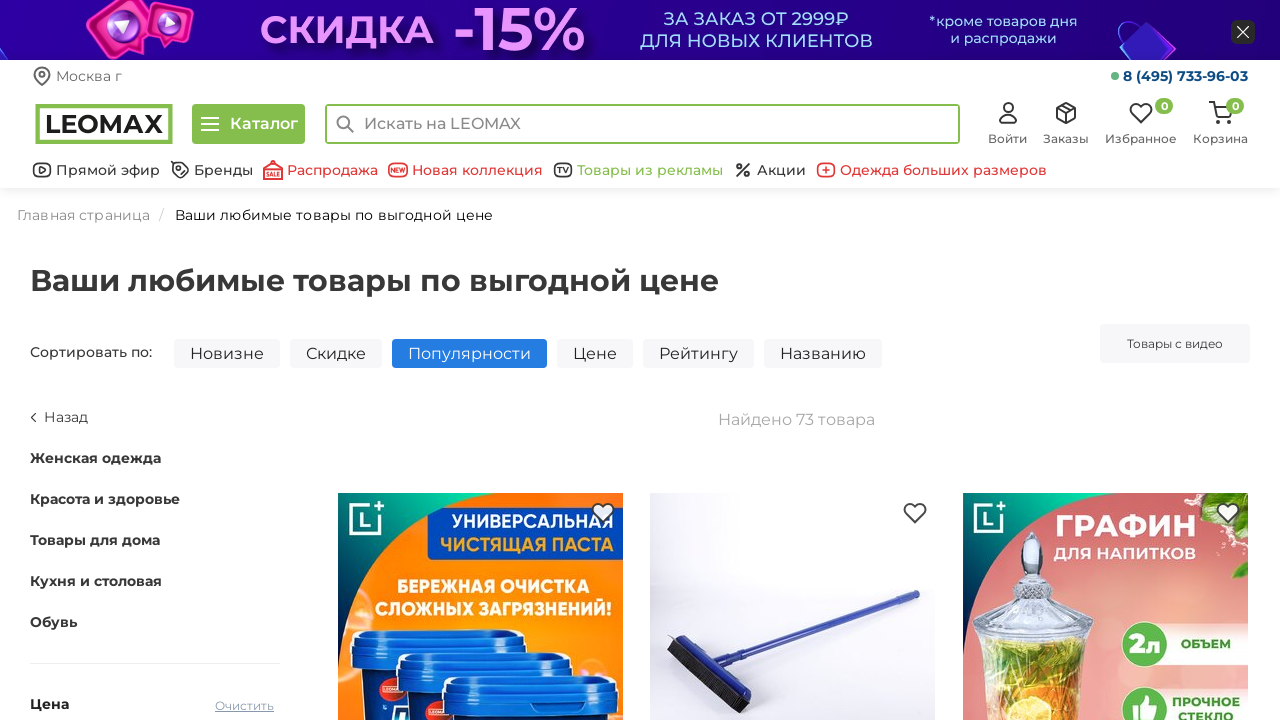

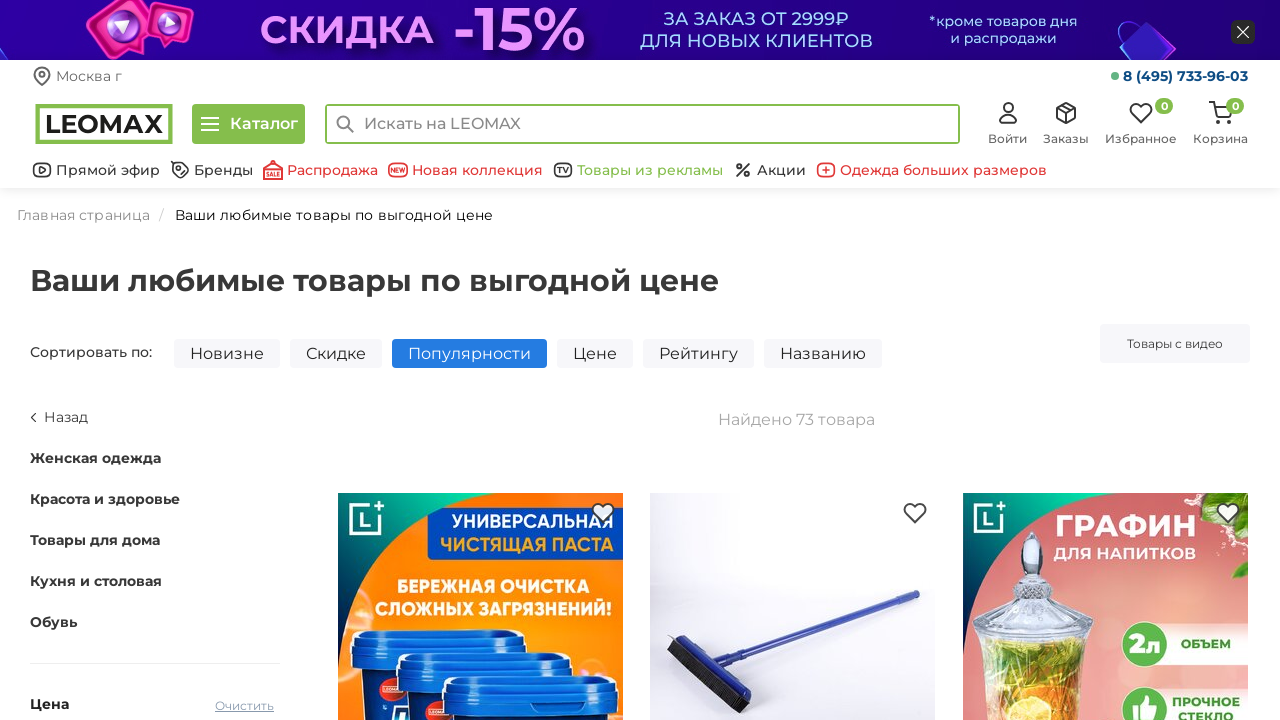